Tests that clicking the Automation Exercise logo redirects to the homepage

Starting URL: https://automationexercise.com/login

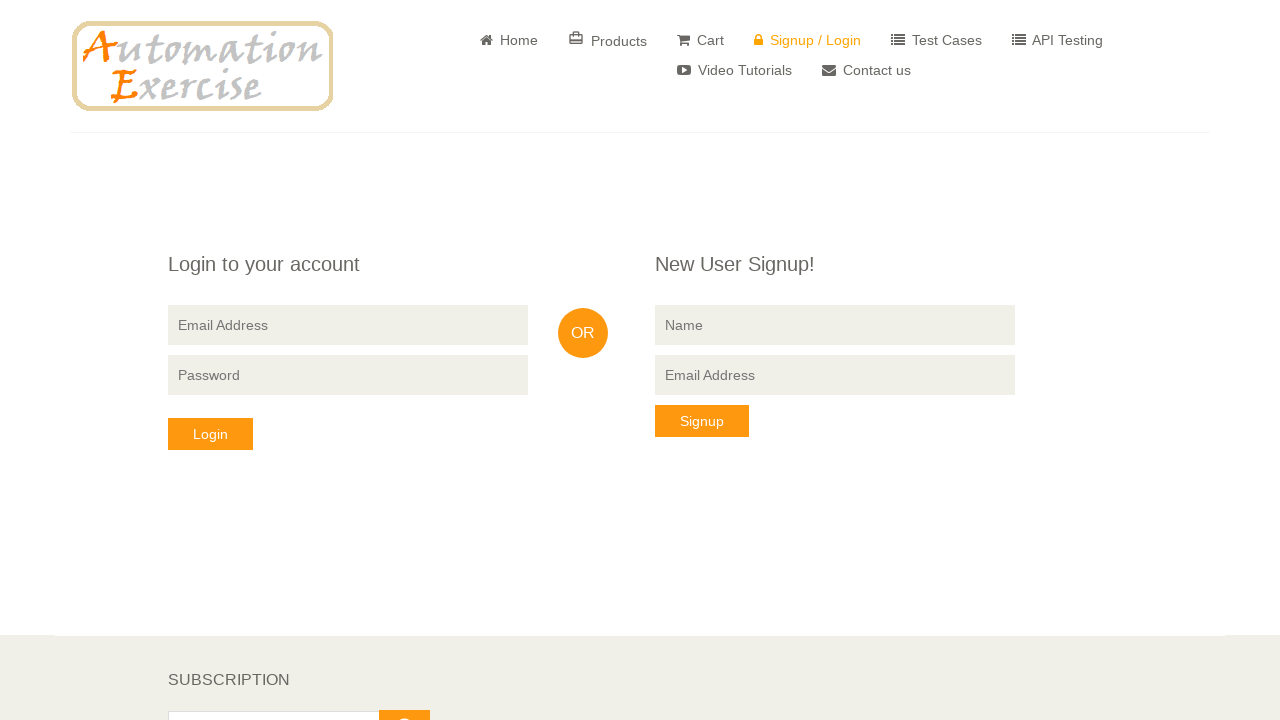

Clicked the Automation Exercise logo on login page at (202, 66) on div.logo.pull-left a img
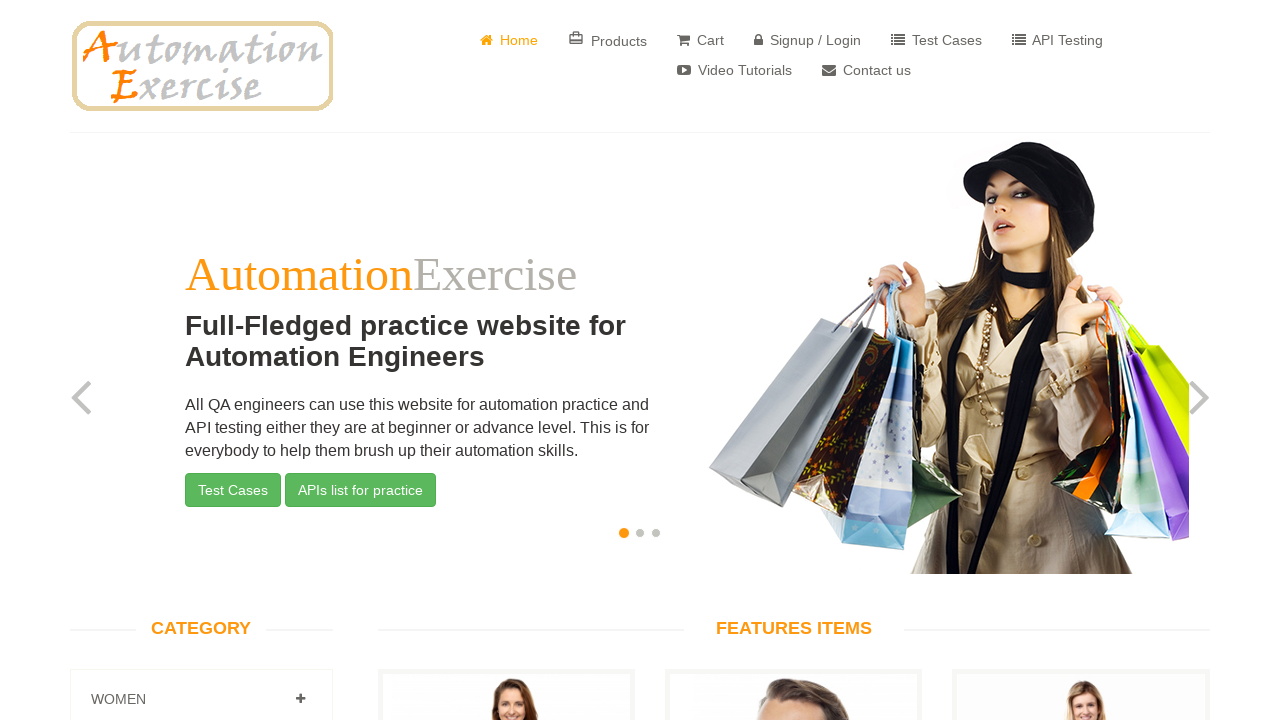

Verified navigation to homepage after clicking logo
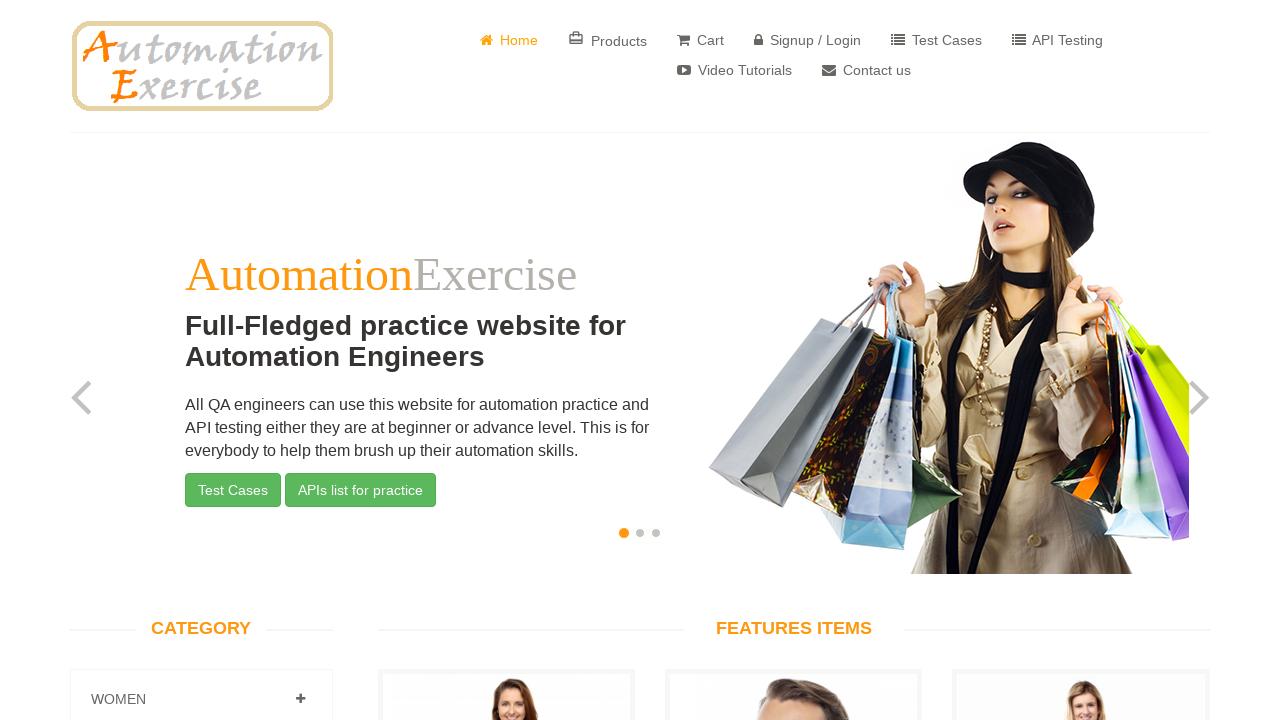

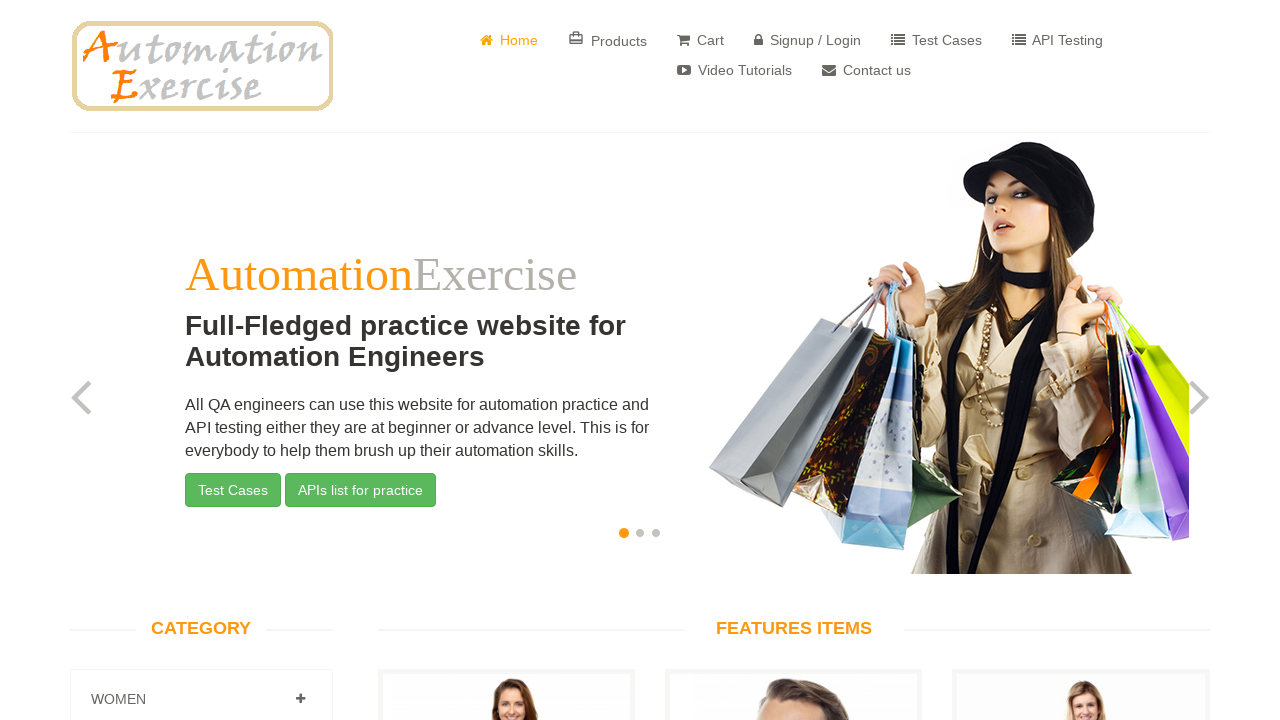